Tests click and hold functionality to select multiple consecutive elements in a list

Starting URL: https://automationfc.github.io/jquery-selectable/

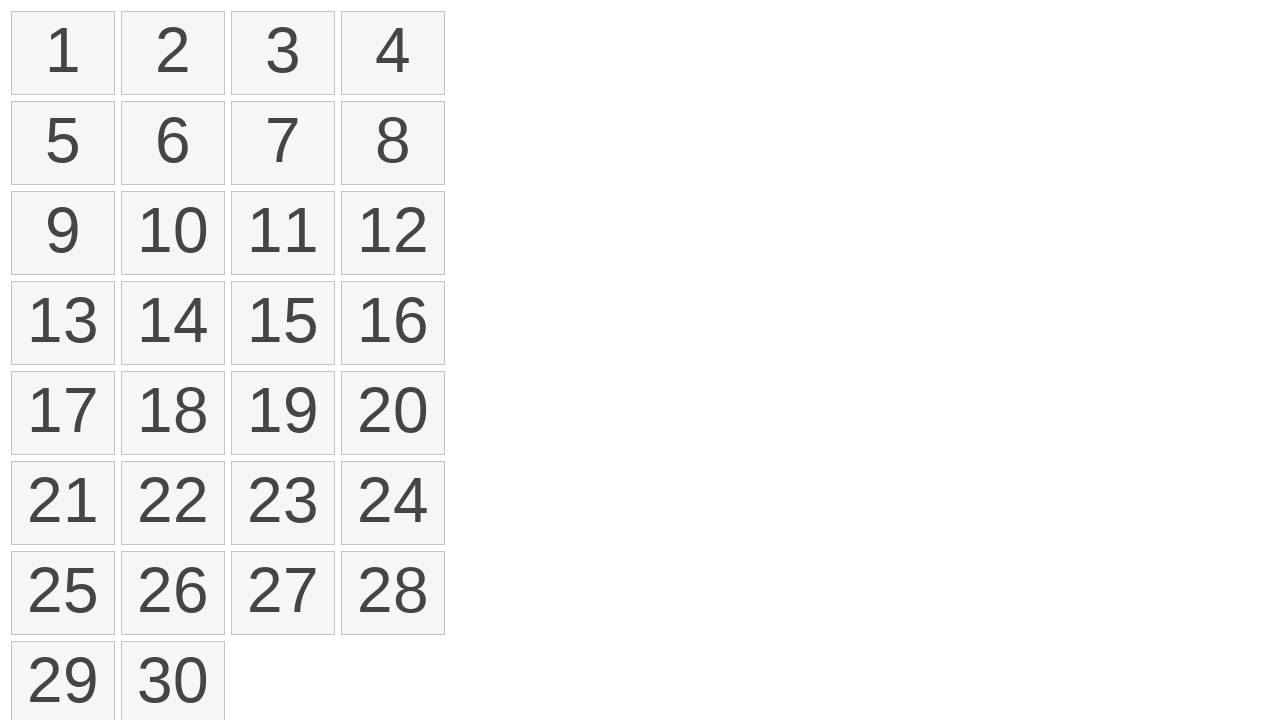

Retrieved all selectable list items from the page
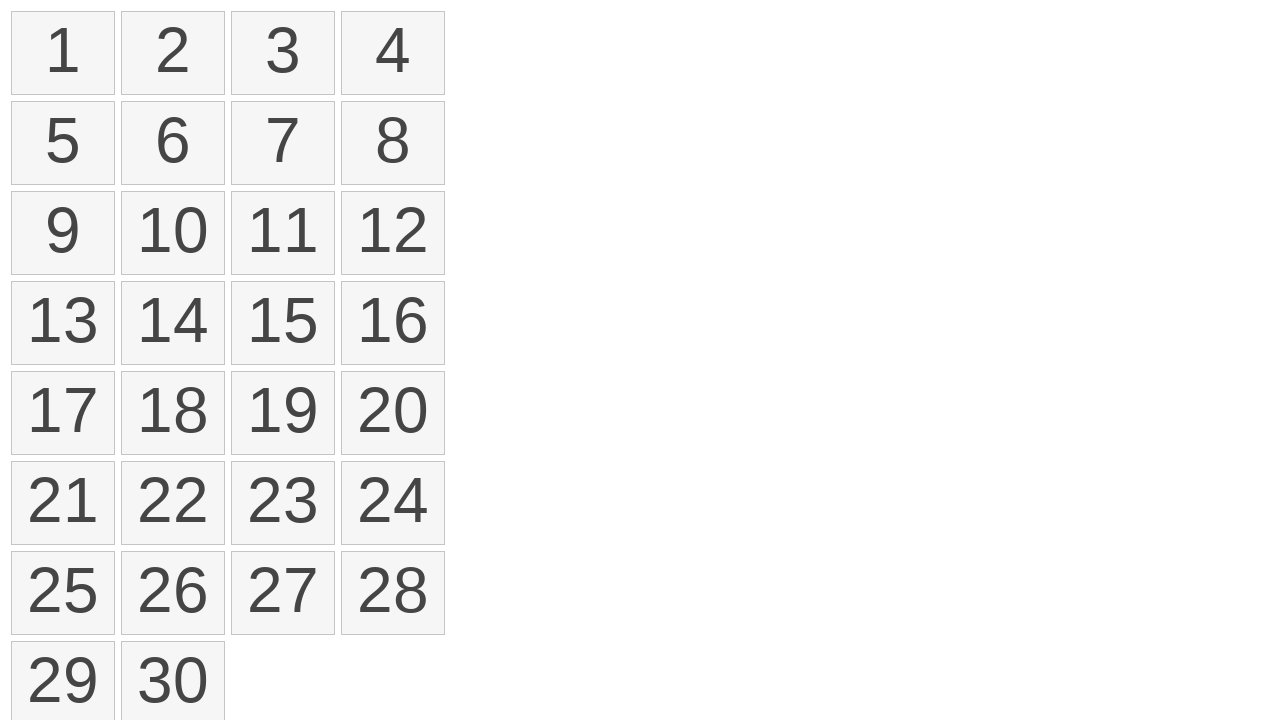

Identified first element in the list
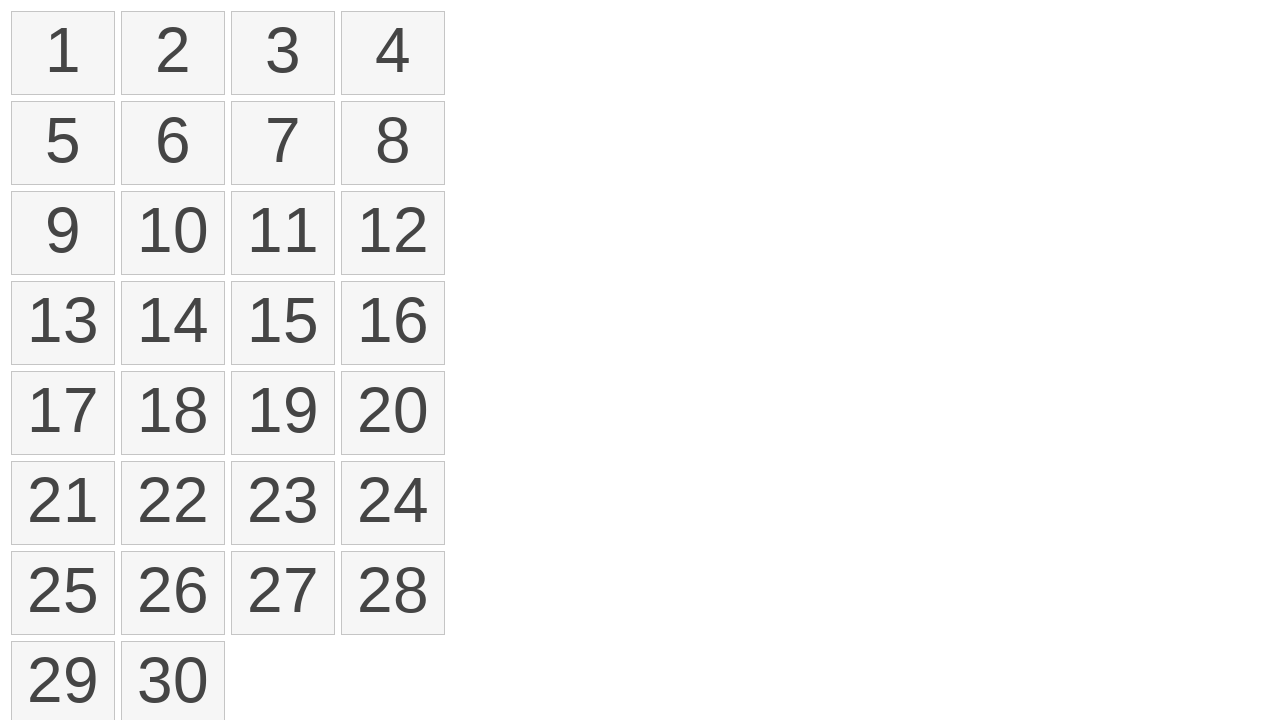

Identified fourth element in the list
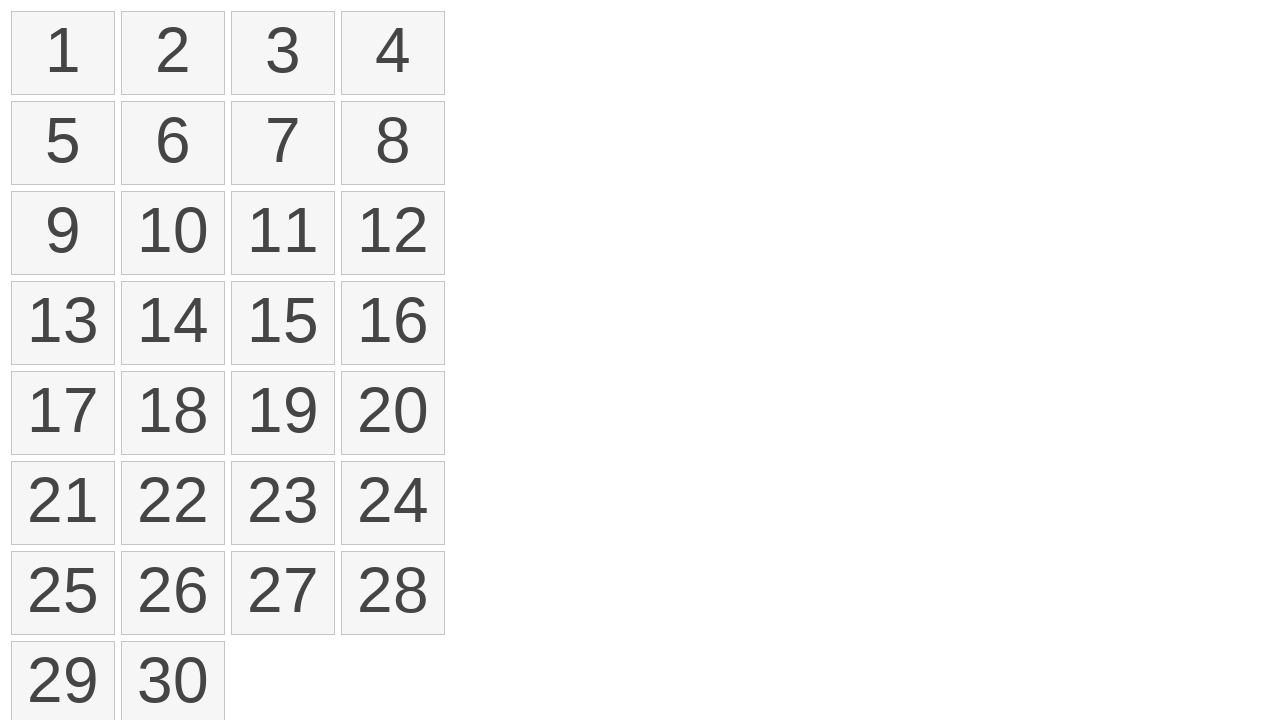

Moved mouse to first element position at (16, 16)
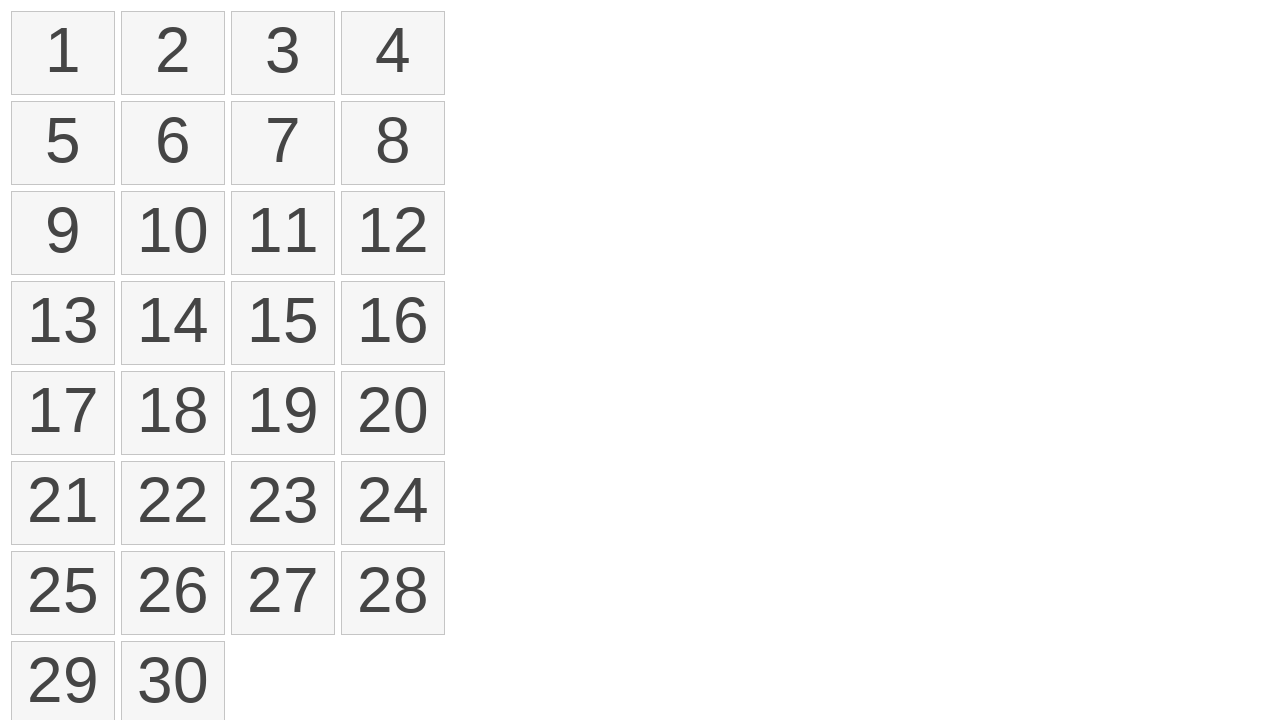

Mouse button pressed down on first element at (16, 16)
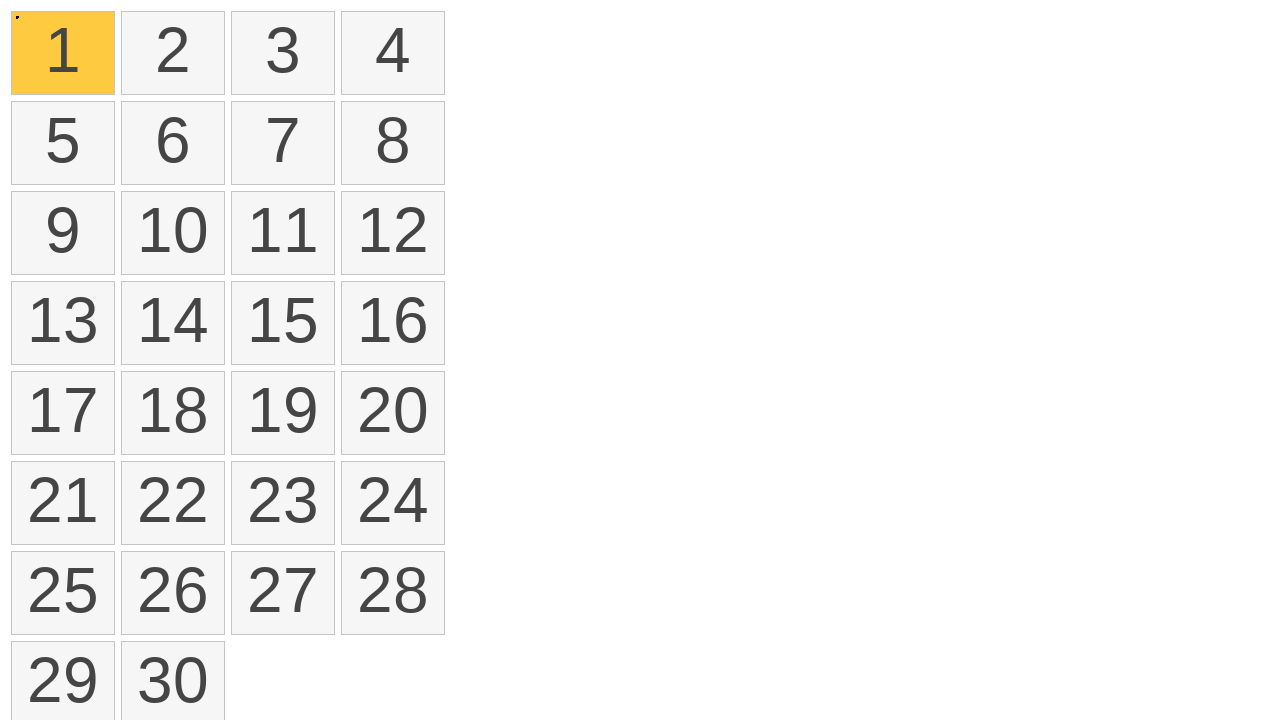

Dragged mouse to fourth element while holding button down at (346, 16)
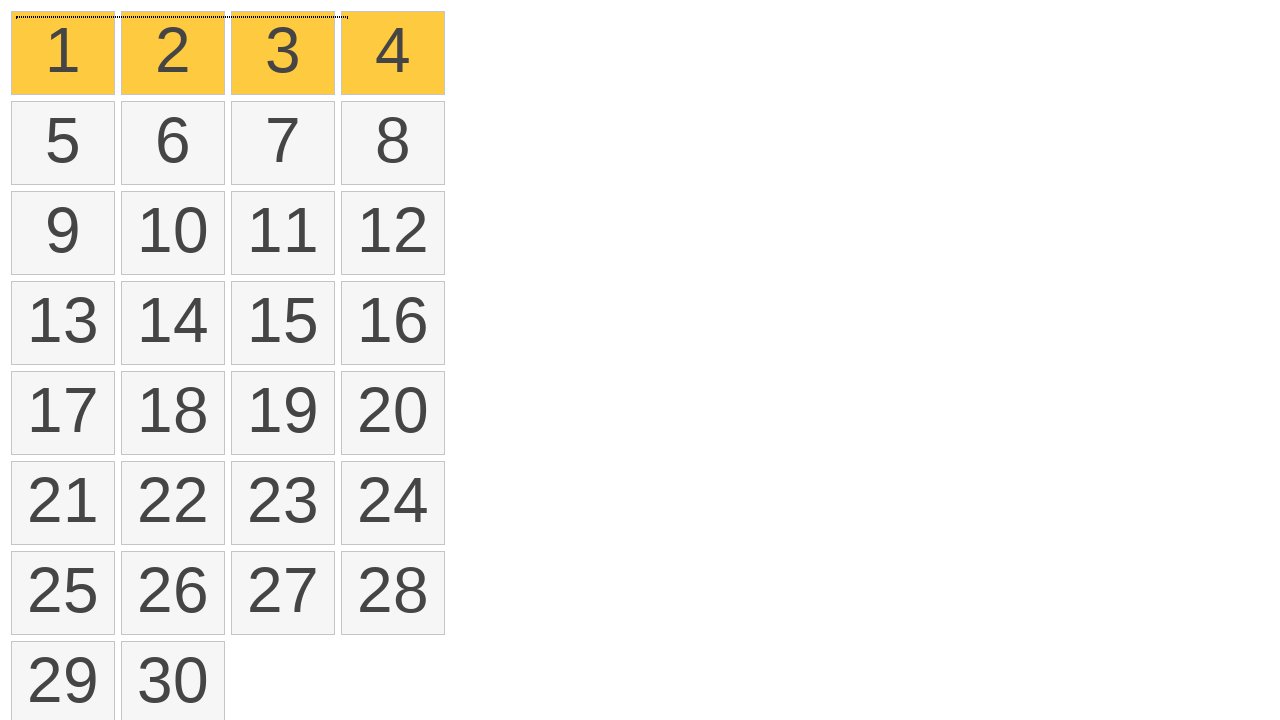

Released mouse button to complete click and hold drag operation at (346, 16)
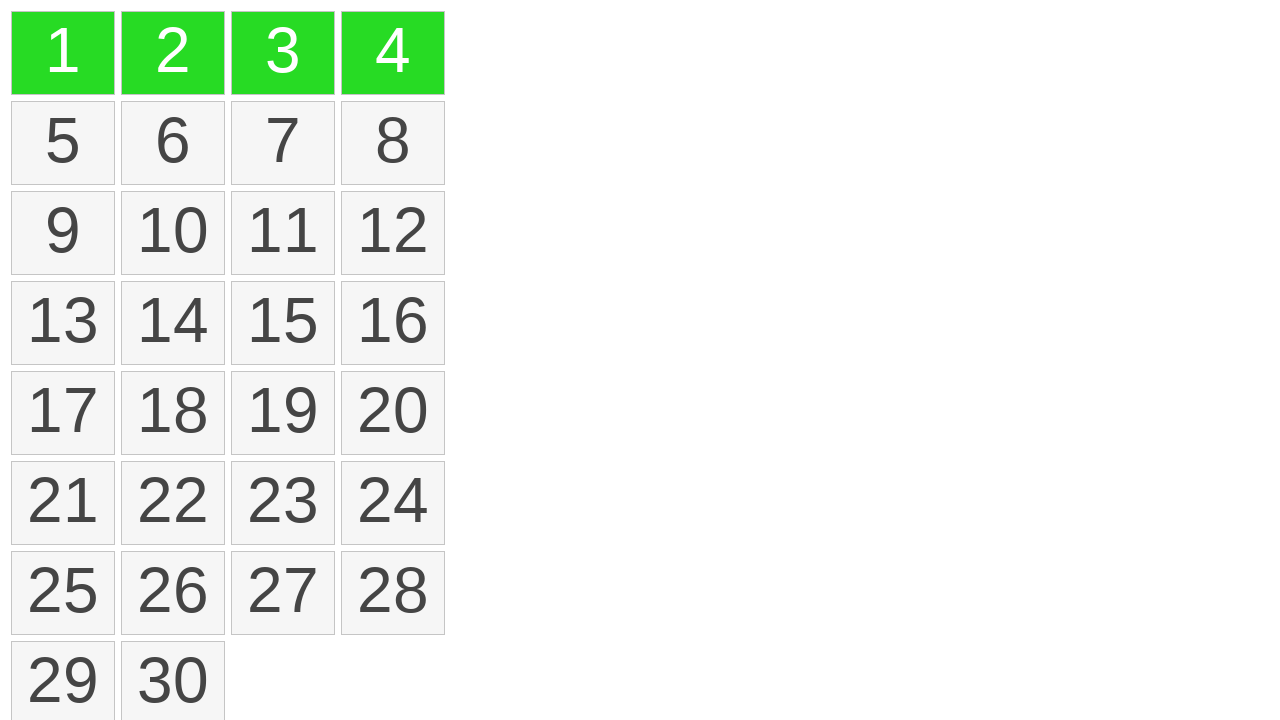

Waited 2 seconds for selection to complete
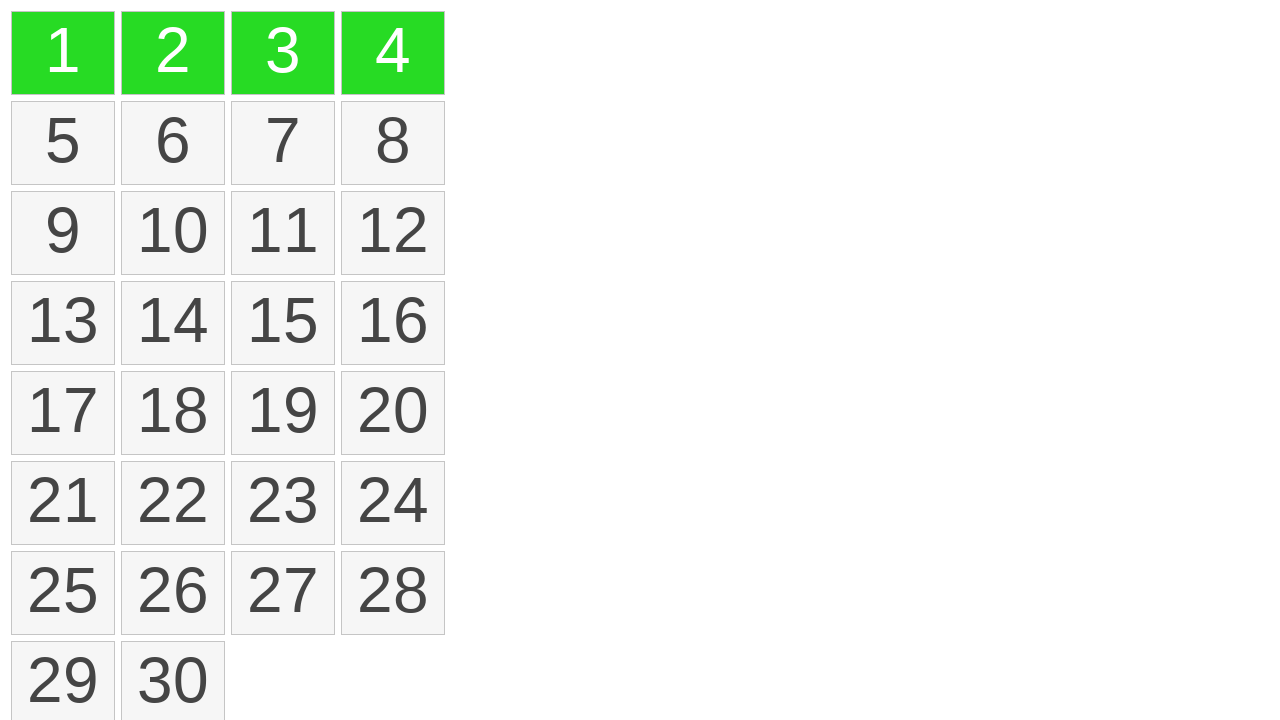

Counted selected elements: 4 elements have 'ui-selected' class
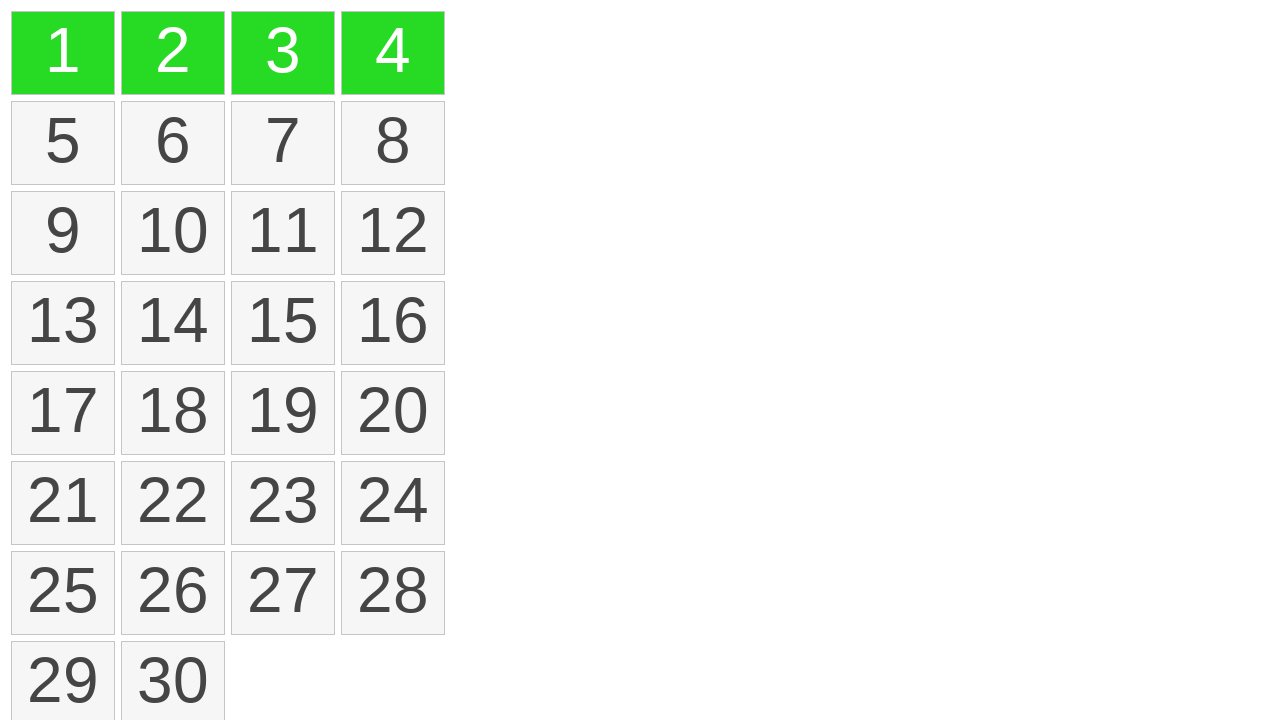

Assertion passed: Exactly 4 consecutive elements were selected
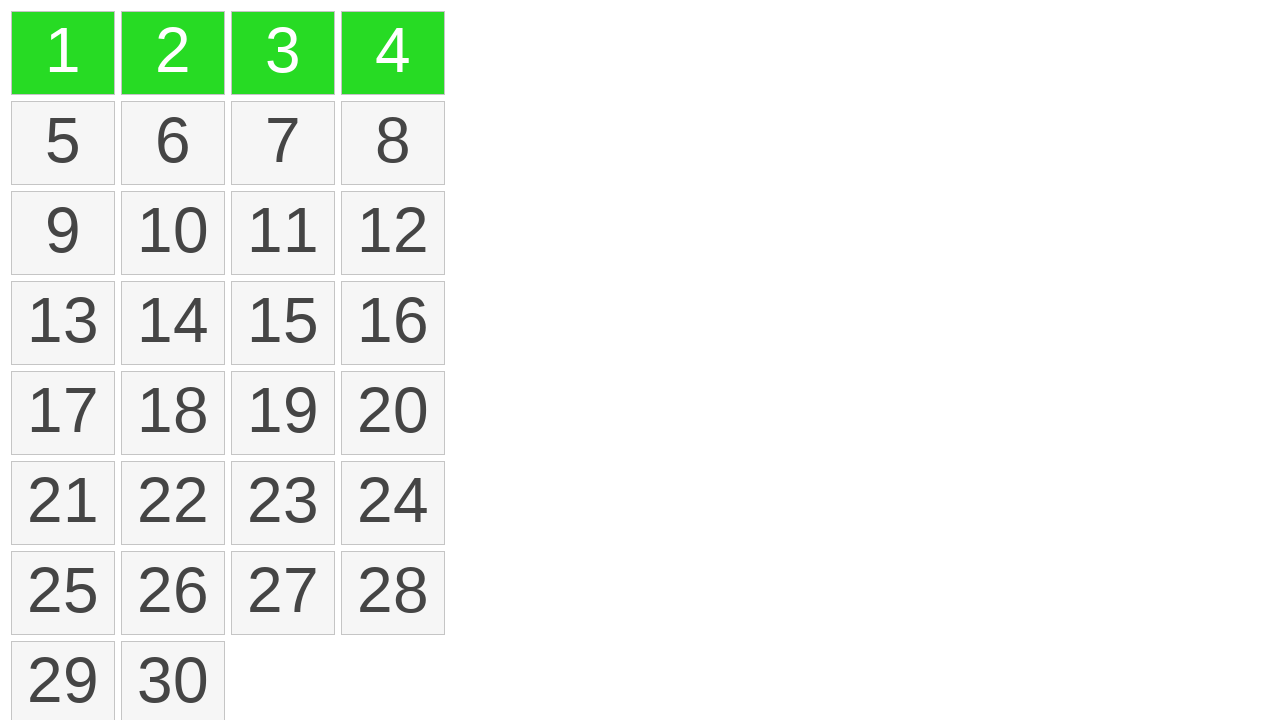

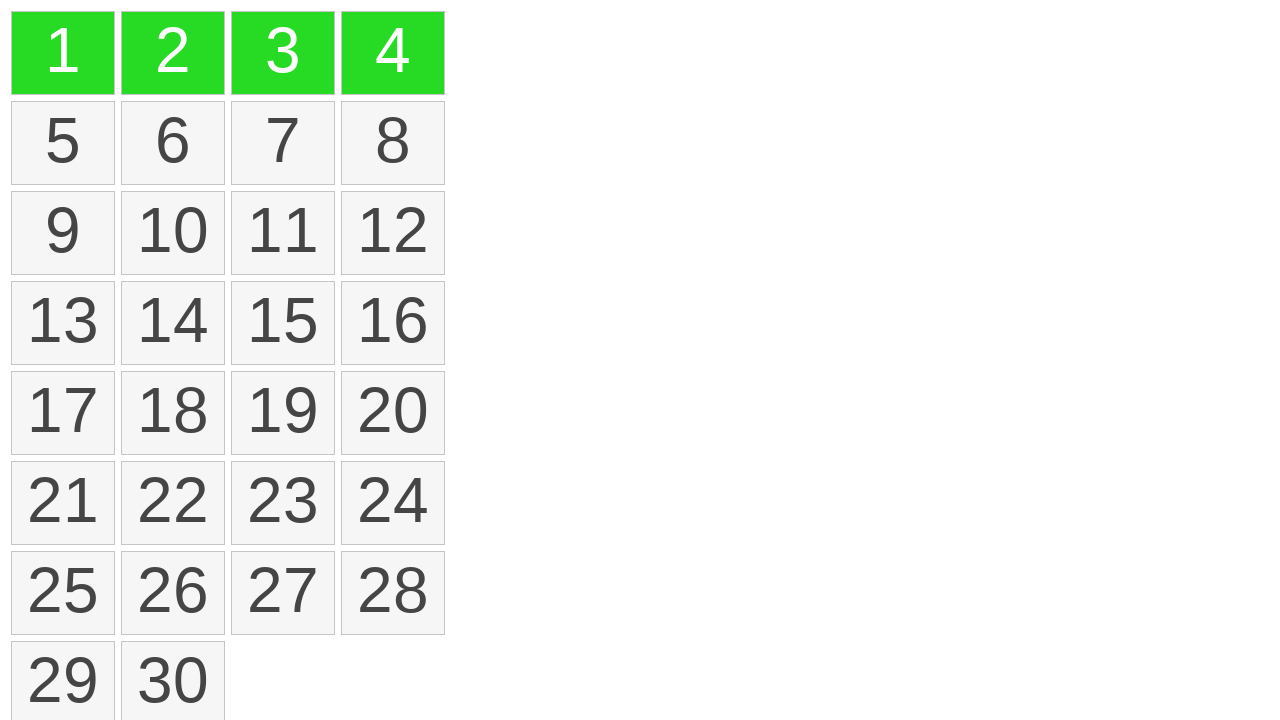